Navigates to Ctrip flight search page for a one-way flight from Shanghai to Beijing and waits for the page content to load

Starting URL: https://flights.ctrip.com/itinerary/oneway/sha-bjs?date=2024-12-15

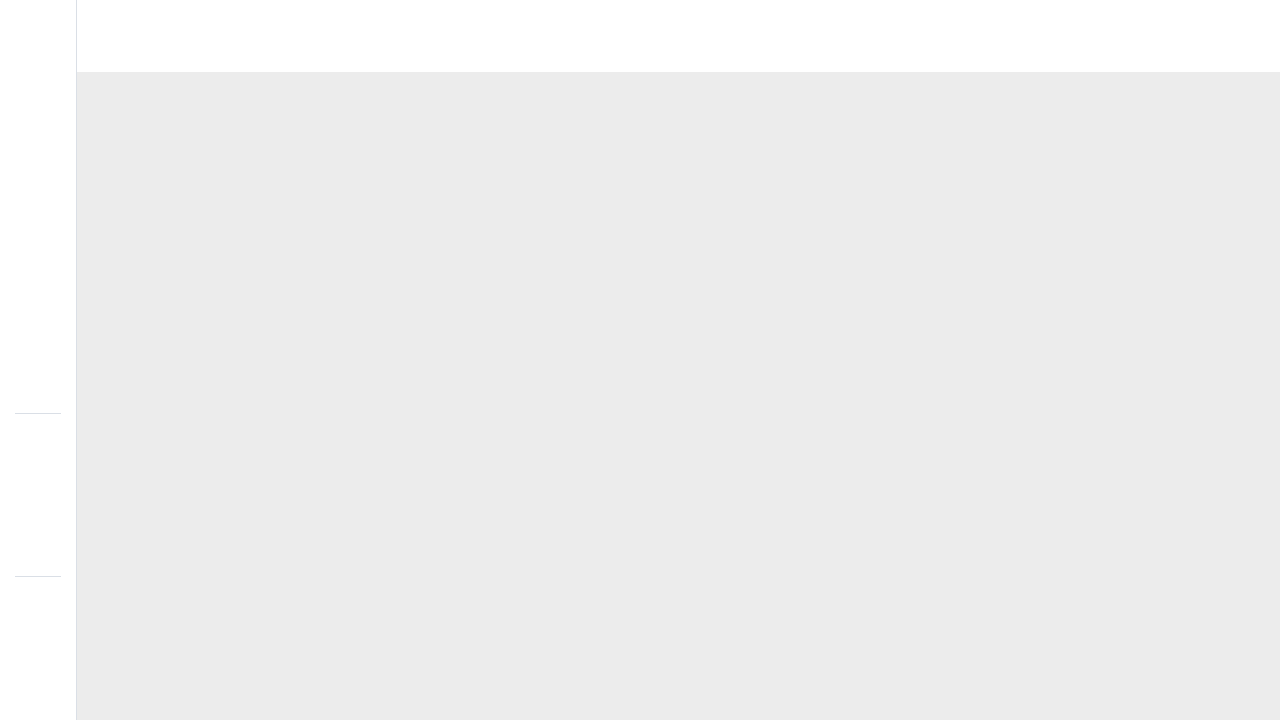

Waited for Ctrip flight search page to load completely with networkidle state
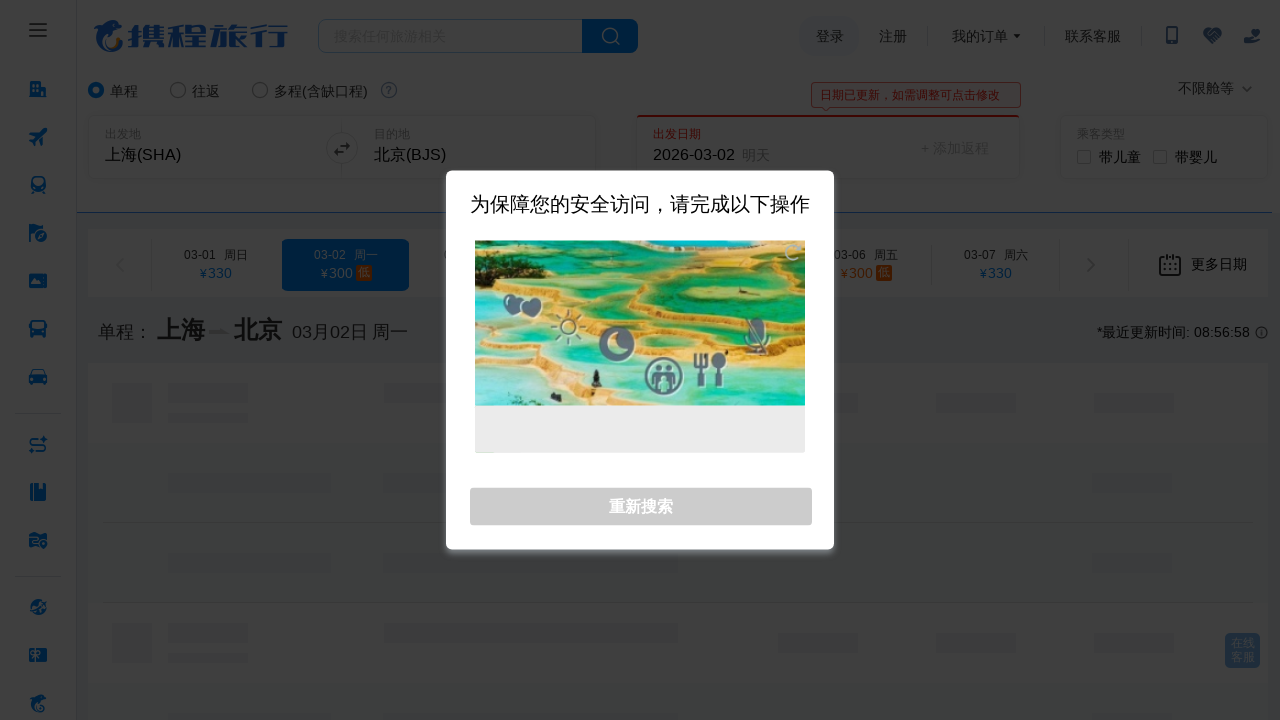

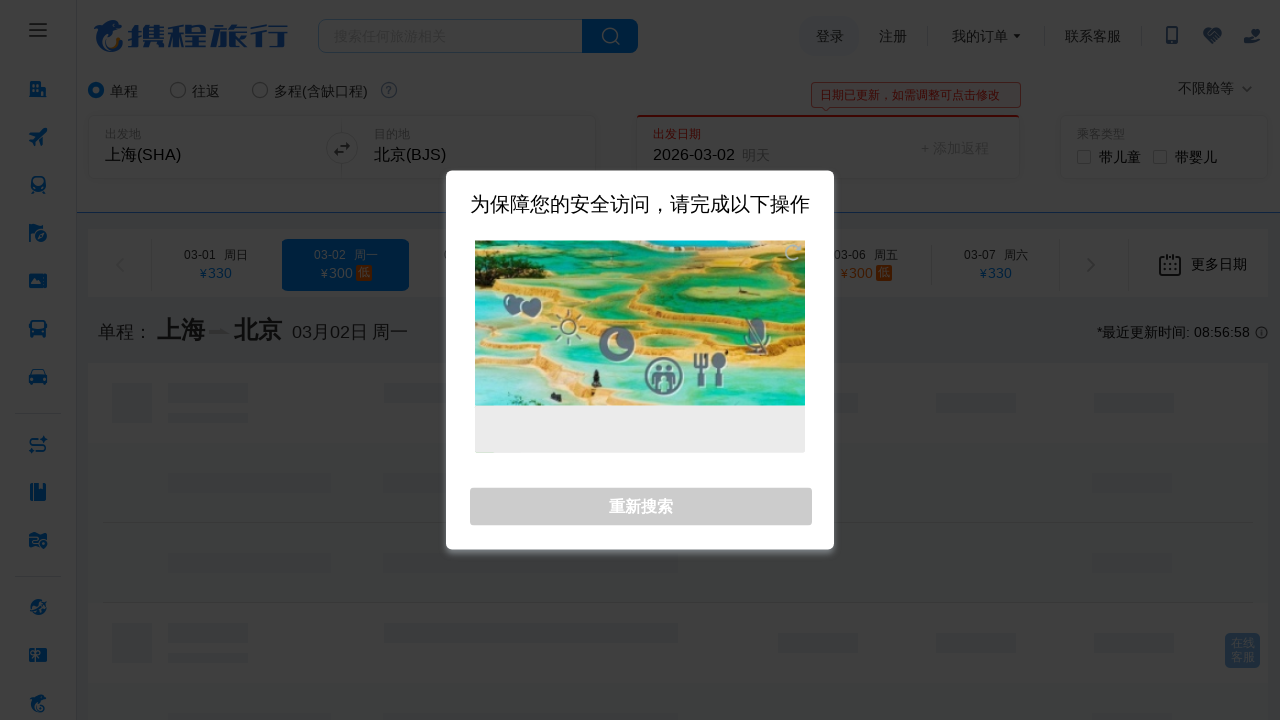